Tests iframe handling by switching to a frame and reading text content from within it

Starting URL: https://demoqa.com/frames

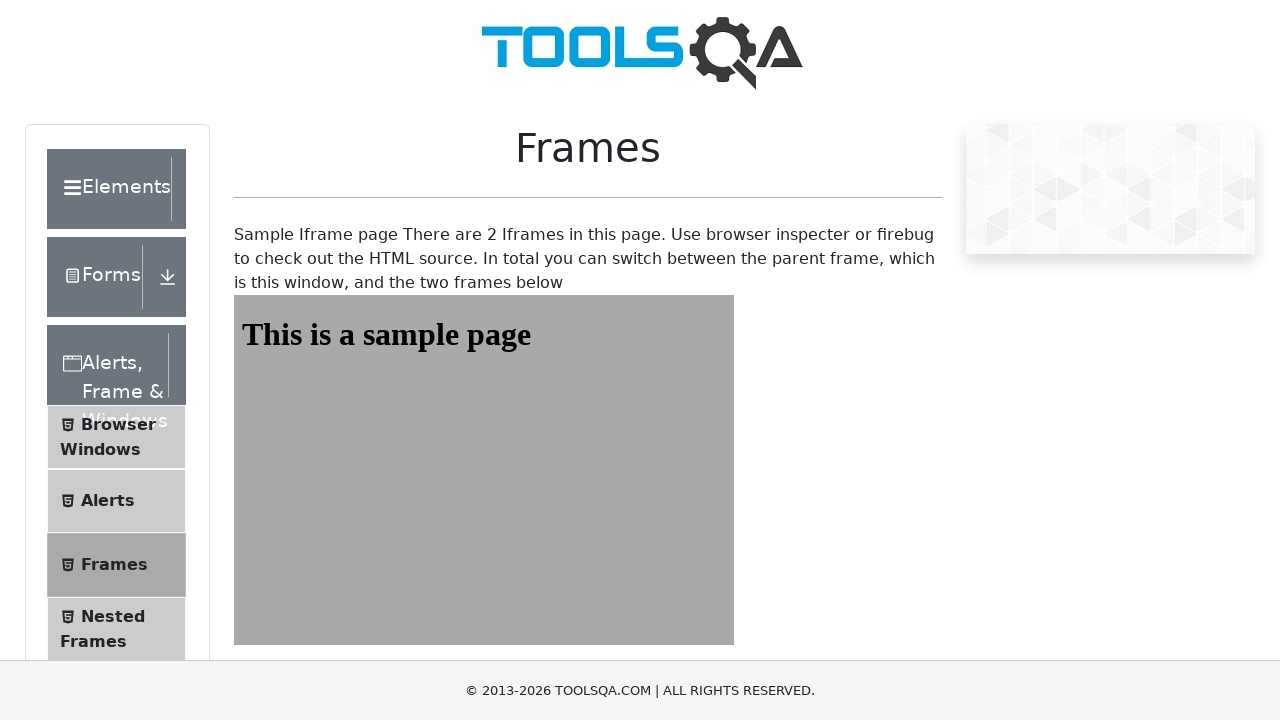

Navigated to frames test page
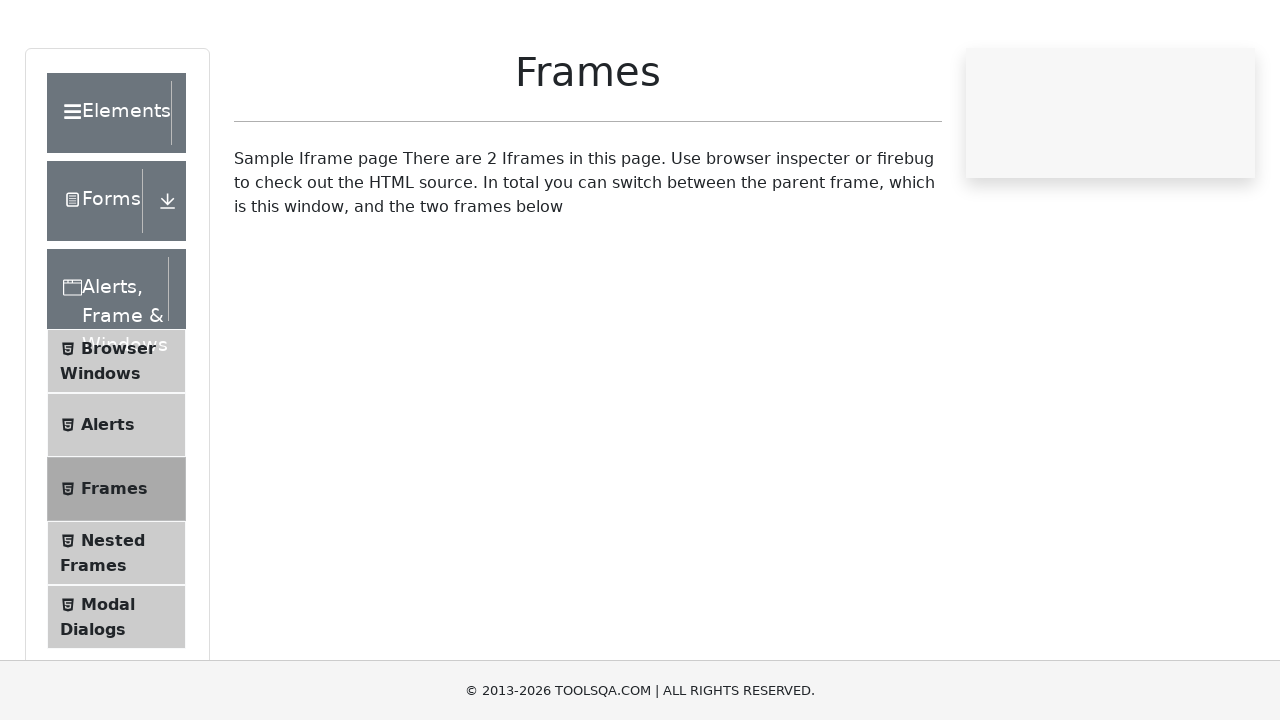

Located iframe with id 'frame1'
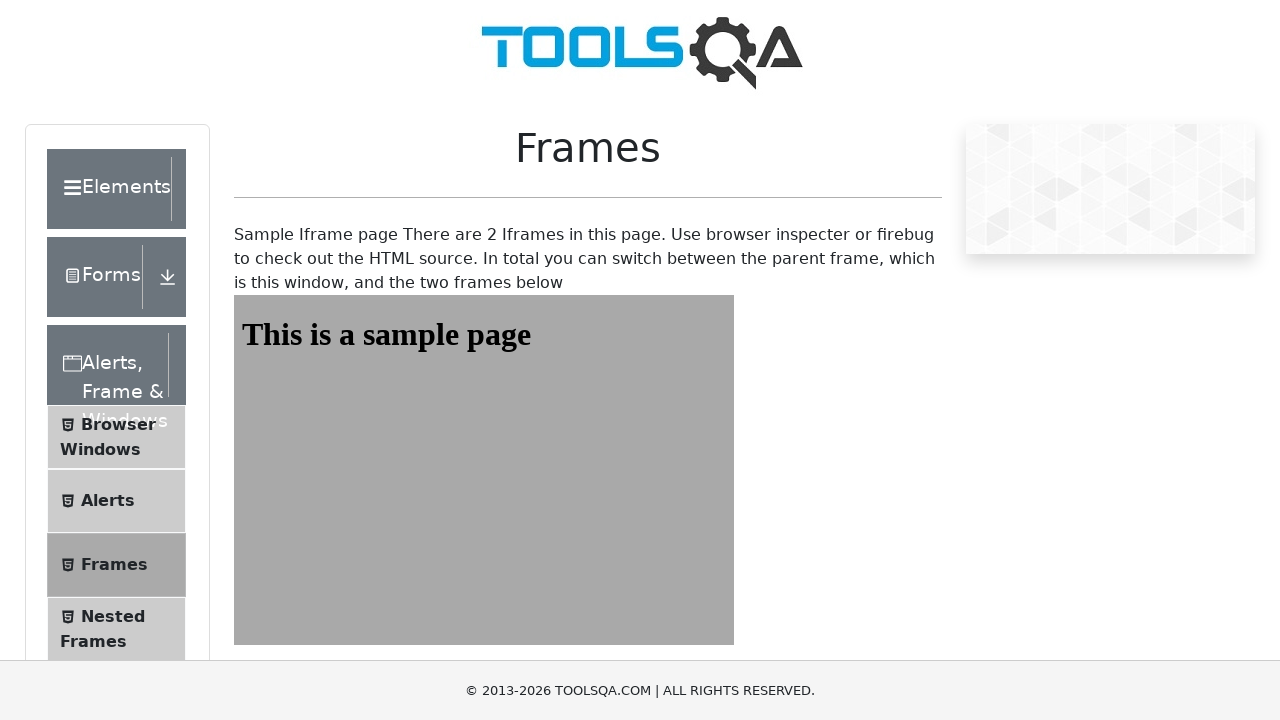

Waited for heading element to be available in iframe
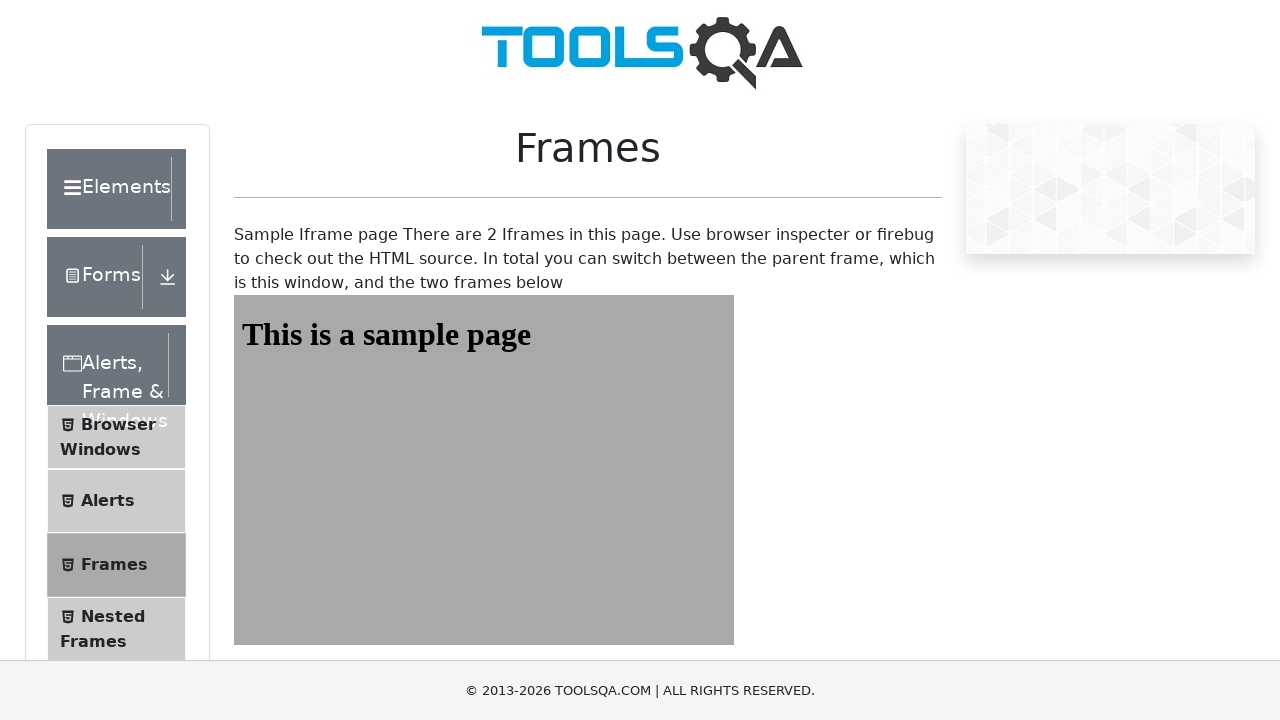

Retrieved heading text from iframe: 'This is a sample page'
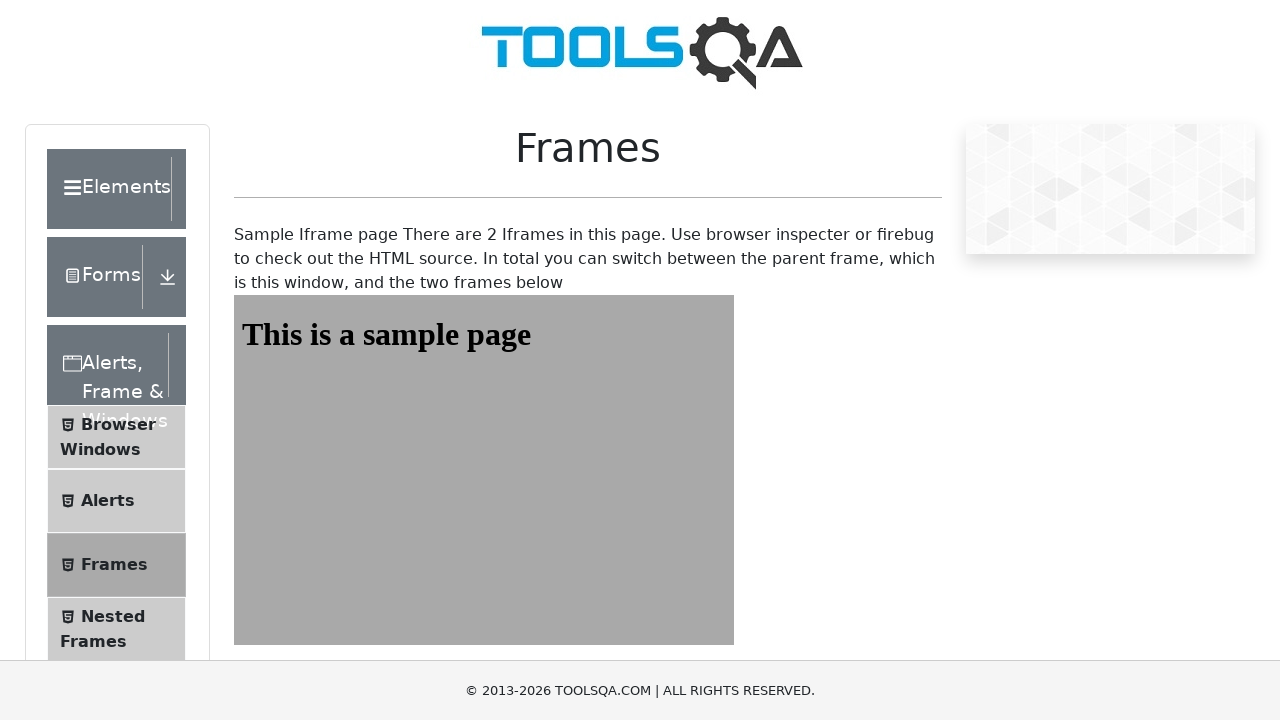

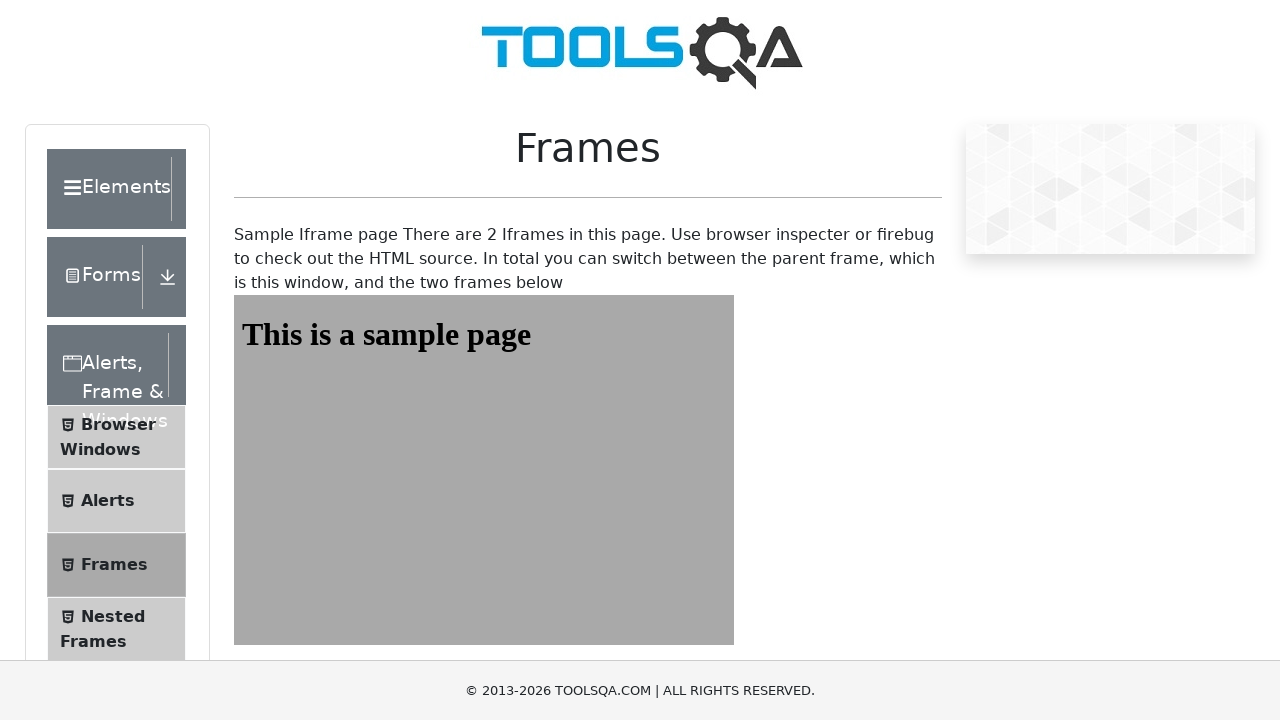